Navigates to the TJ Maxx store homepage

Starting URL: https://tjmaxx.tjx.com/store/index.jsp

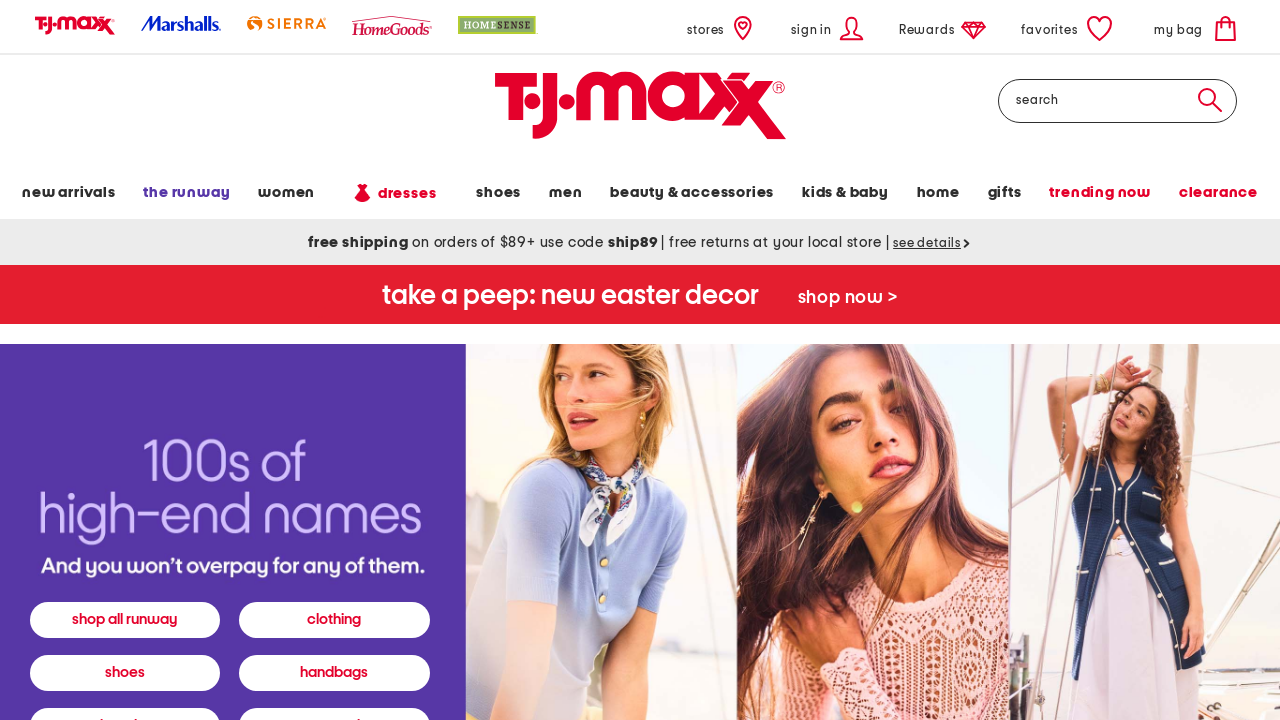

Waited for page to reach domcontentloaded state
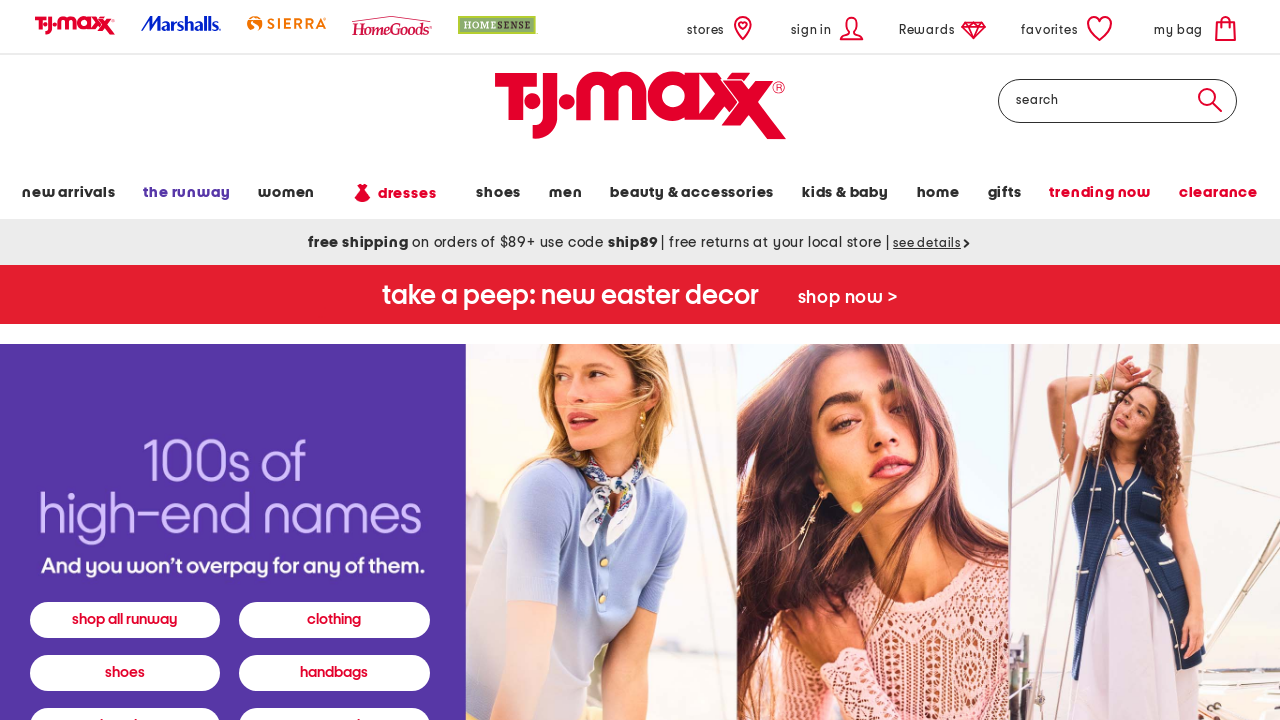

Verified TJ Maxx homepage body element loaded
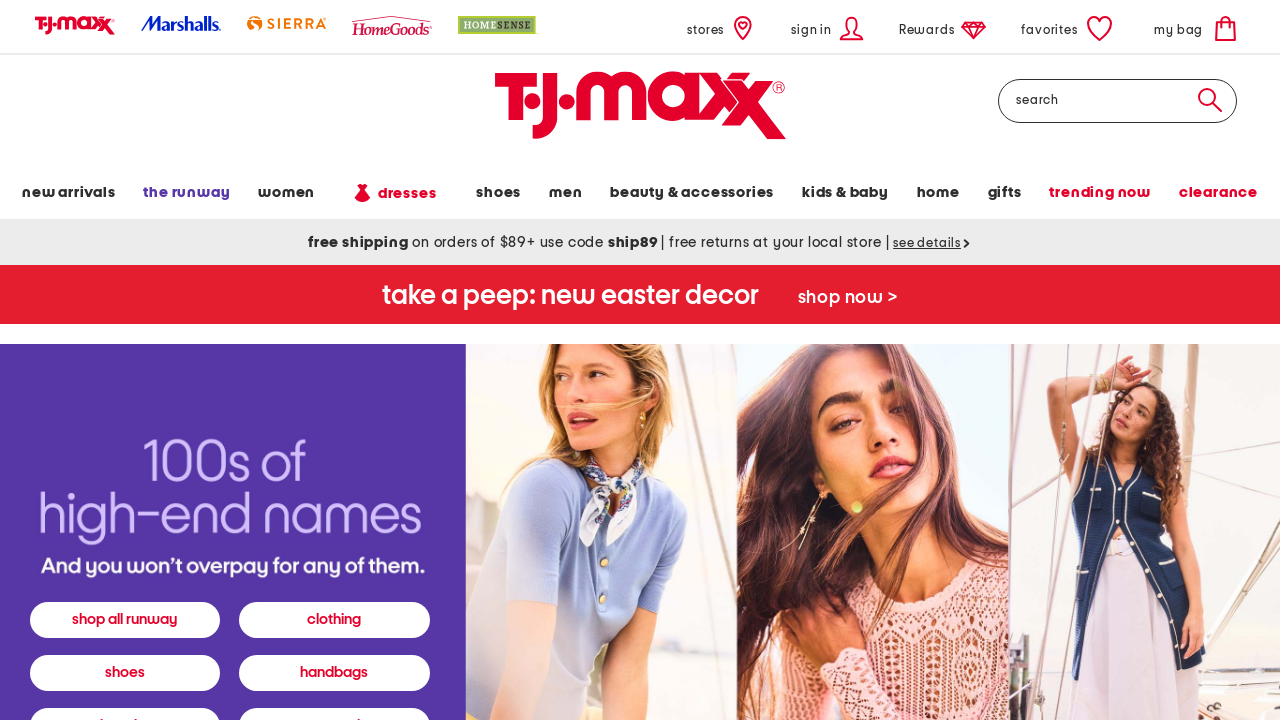

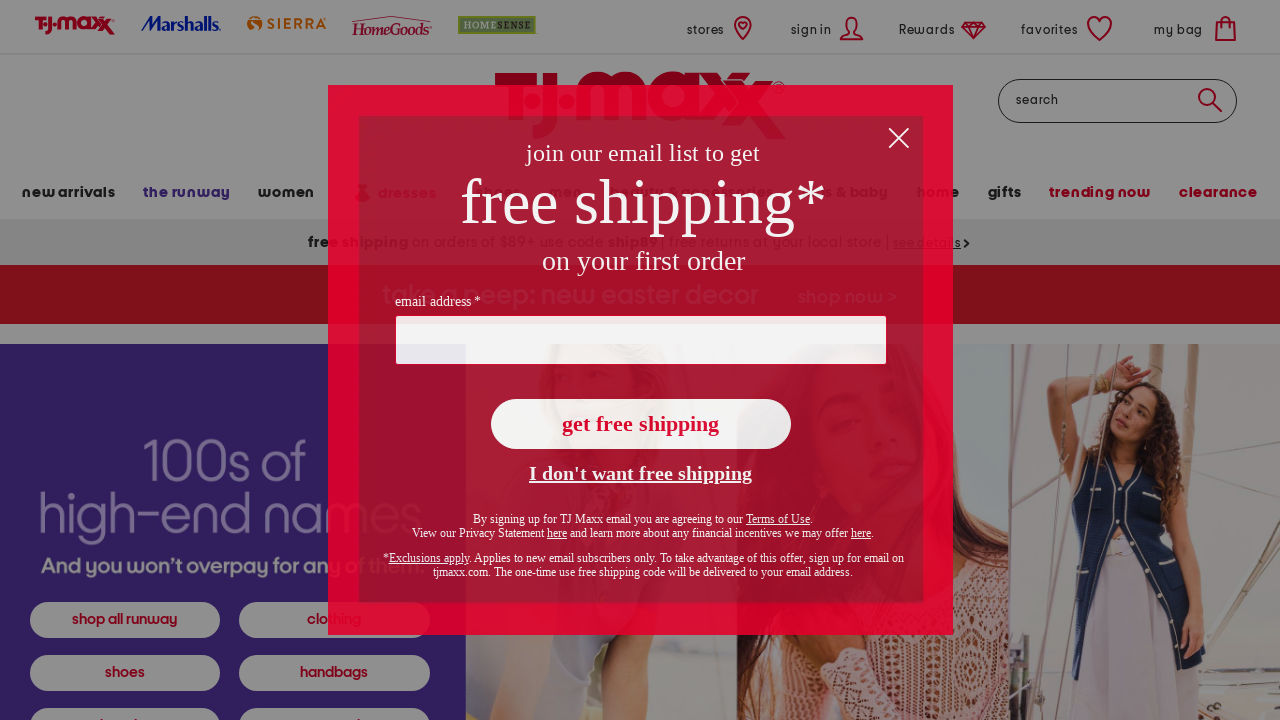